Tests explicit wait functionality by waiting for a price element to show $100, then clicking a book button, solving a math calculation, and submitting the answer.

Starting URL: http://suninjuly.github.io/explicit_wait2.html

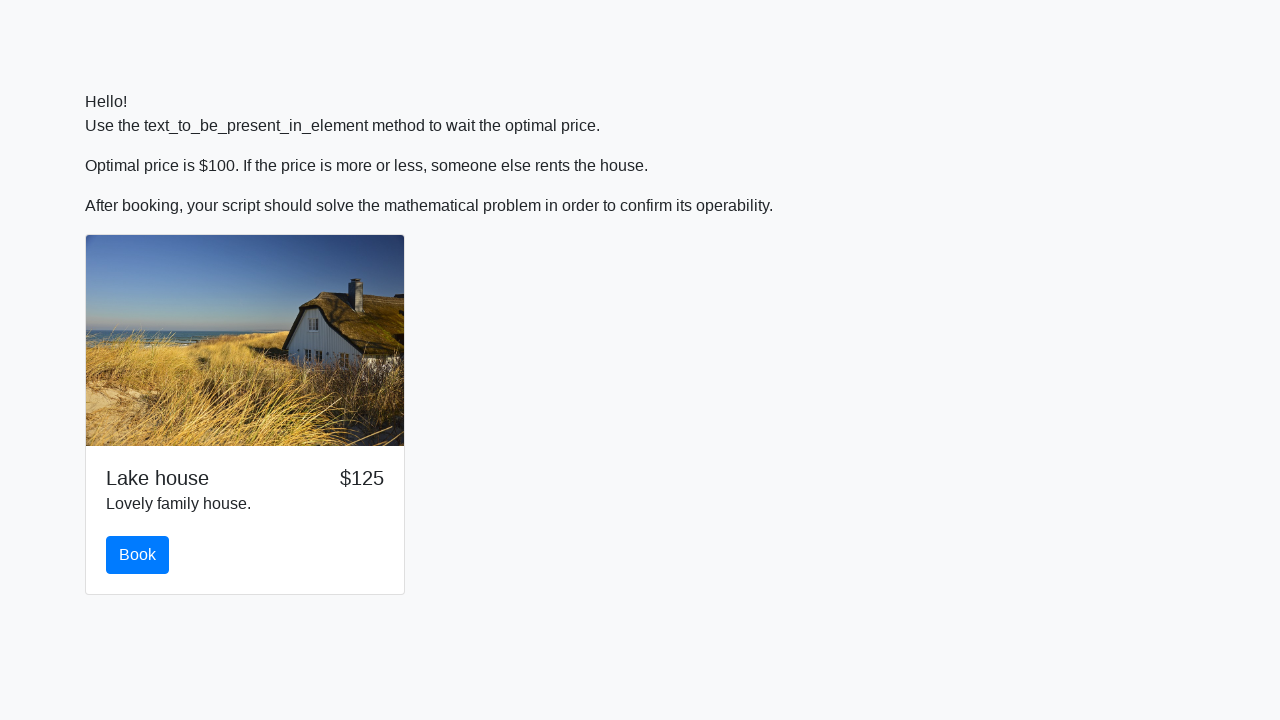

Waited for price element to show $100
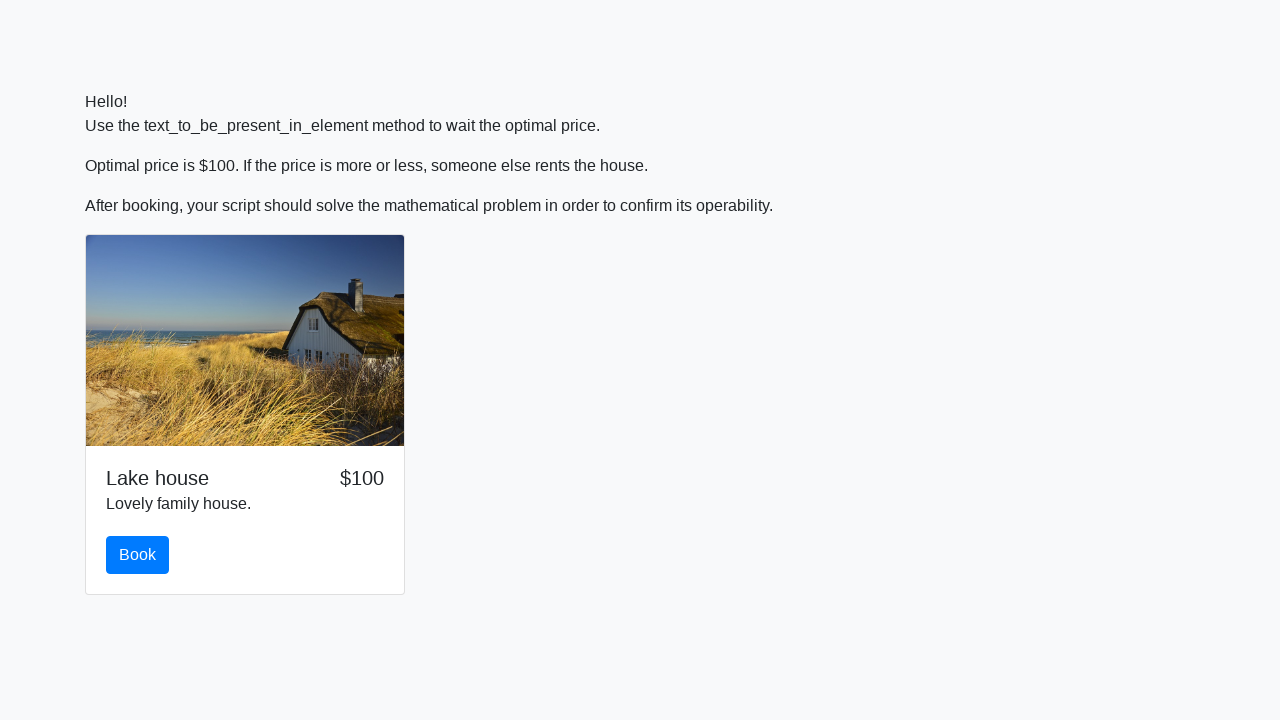

Clicked the Book button at (138, 555) on #book
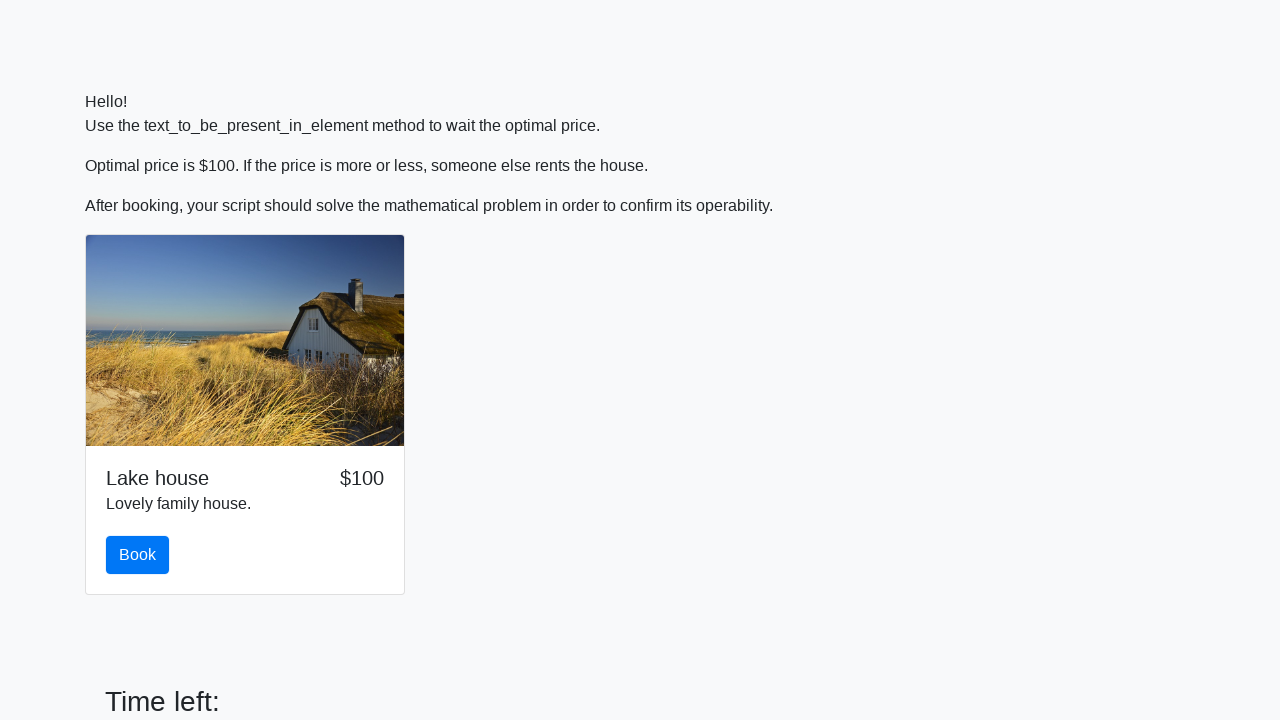

Retrieved input value from page
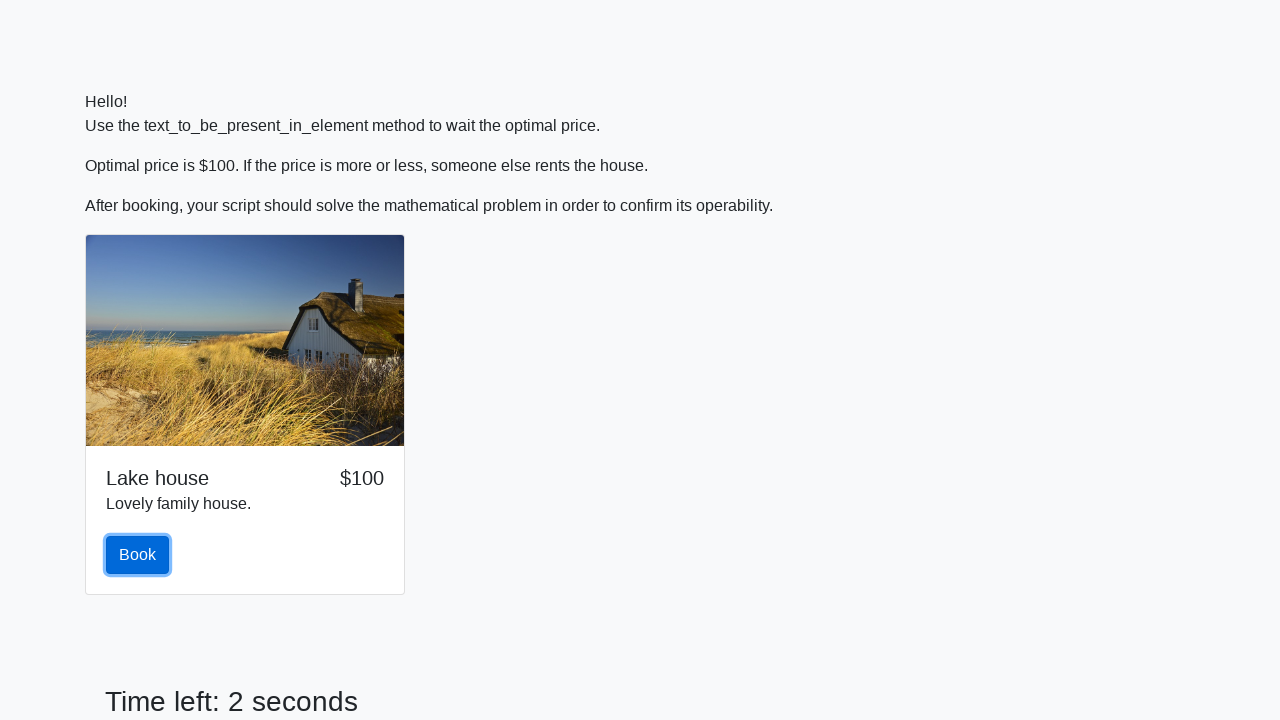

Calculated math result: log(abs(12 * sin(x)))
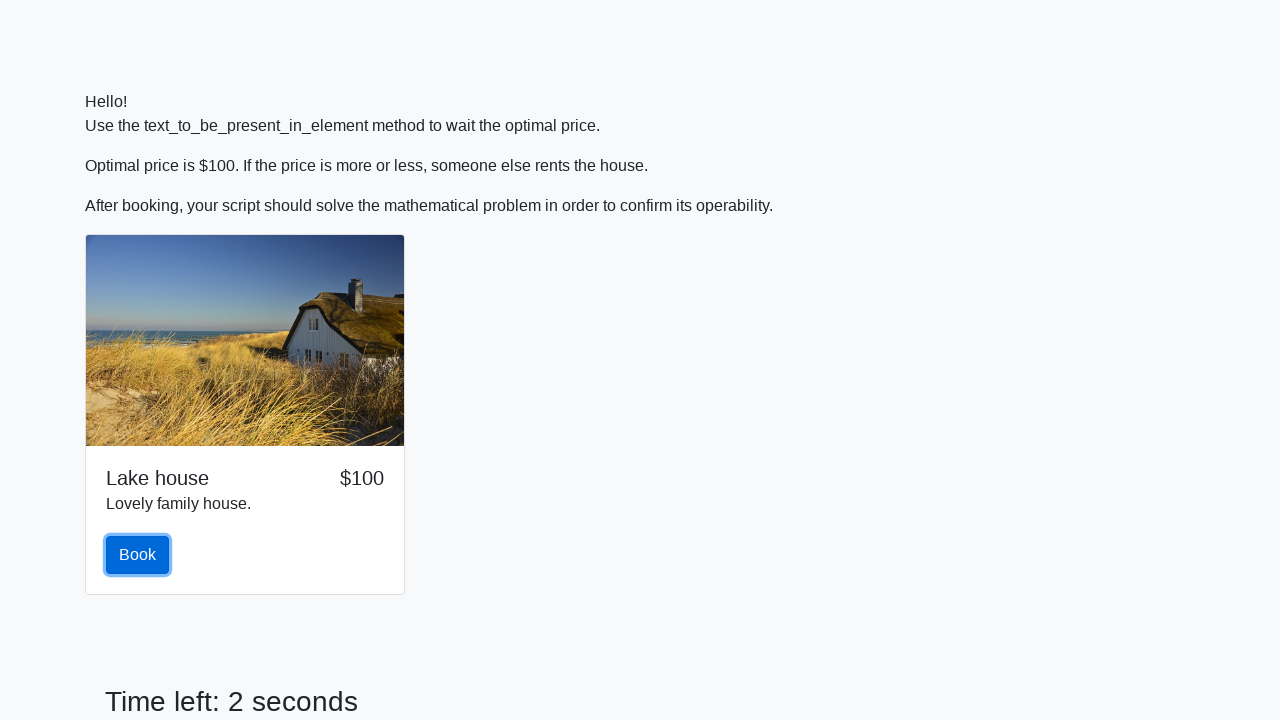

Filled answer field with calculated result on #answer
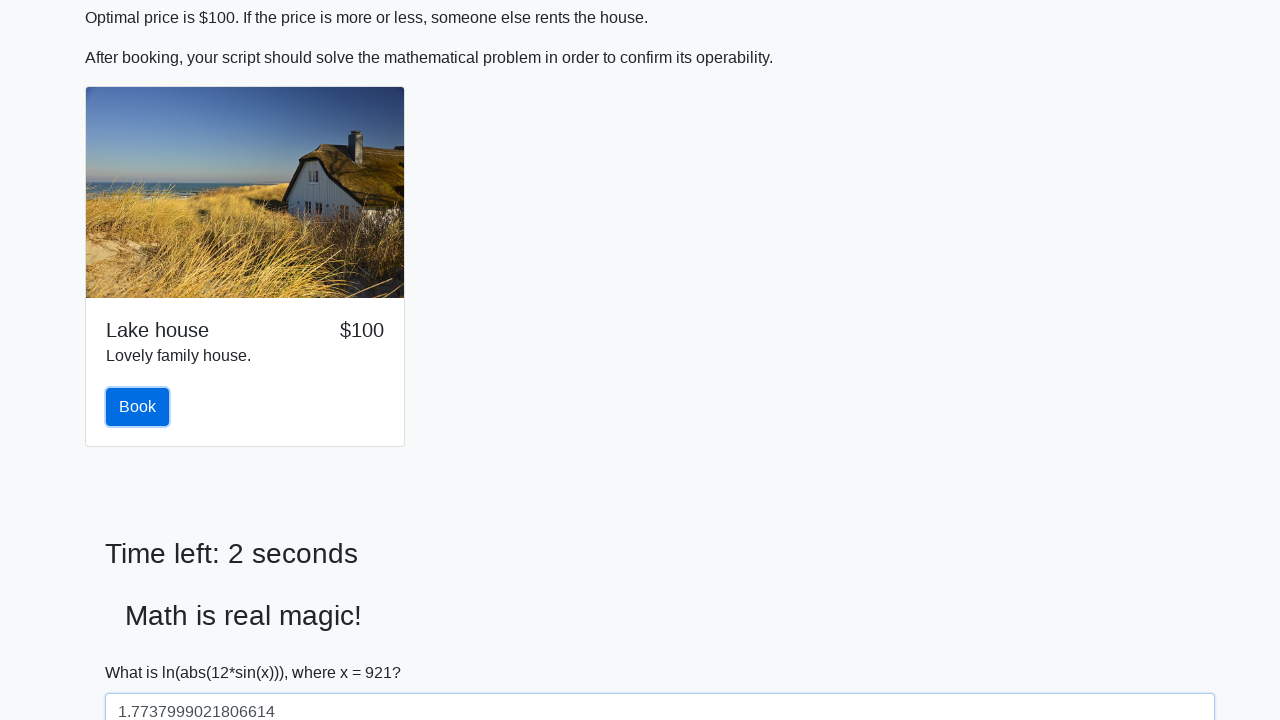

Clicked the solve button to submit answer at (143, 651) on #solve
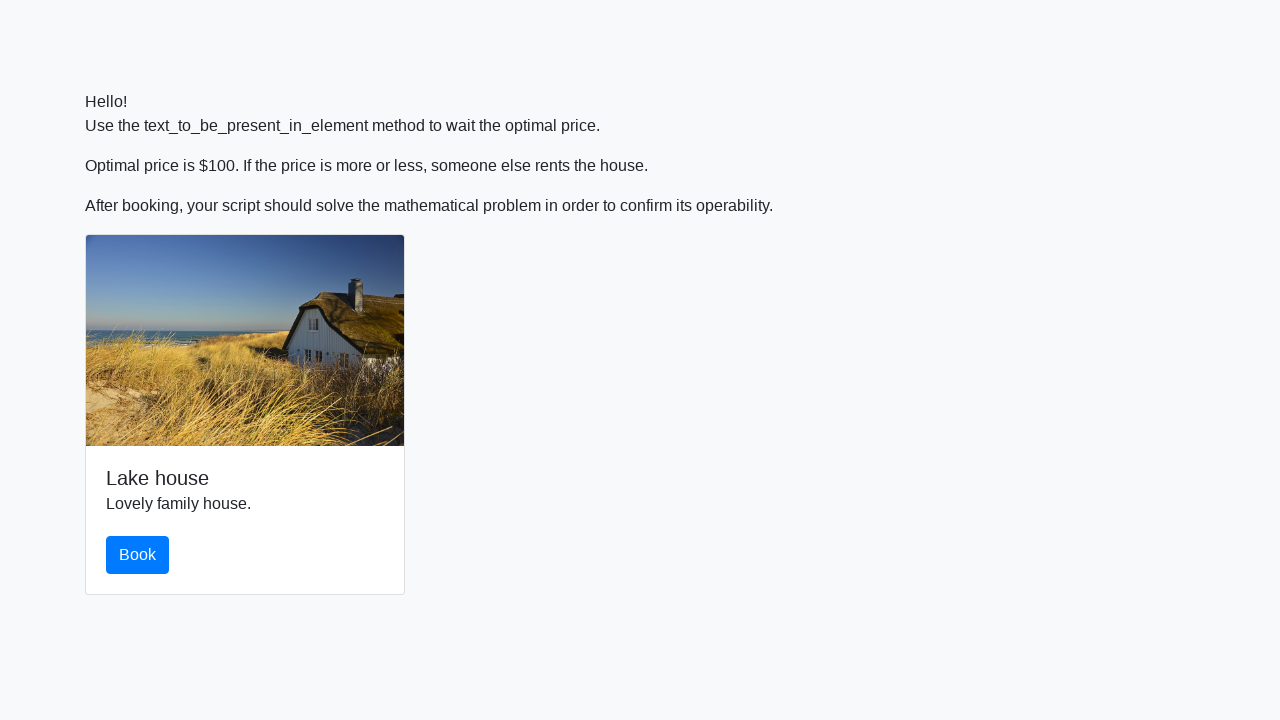

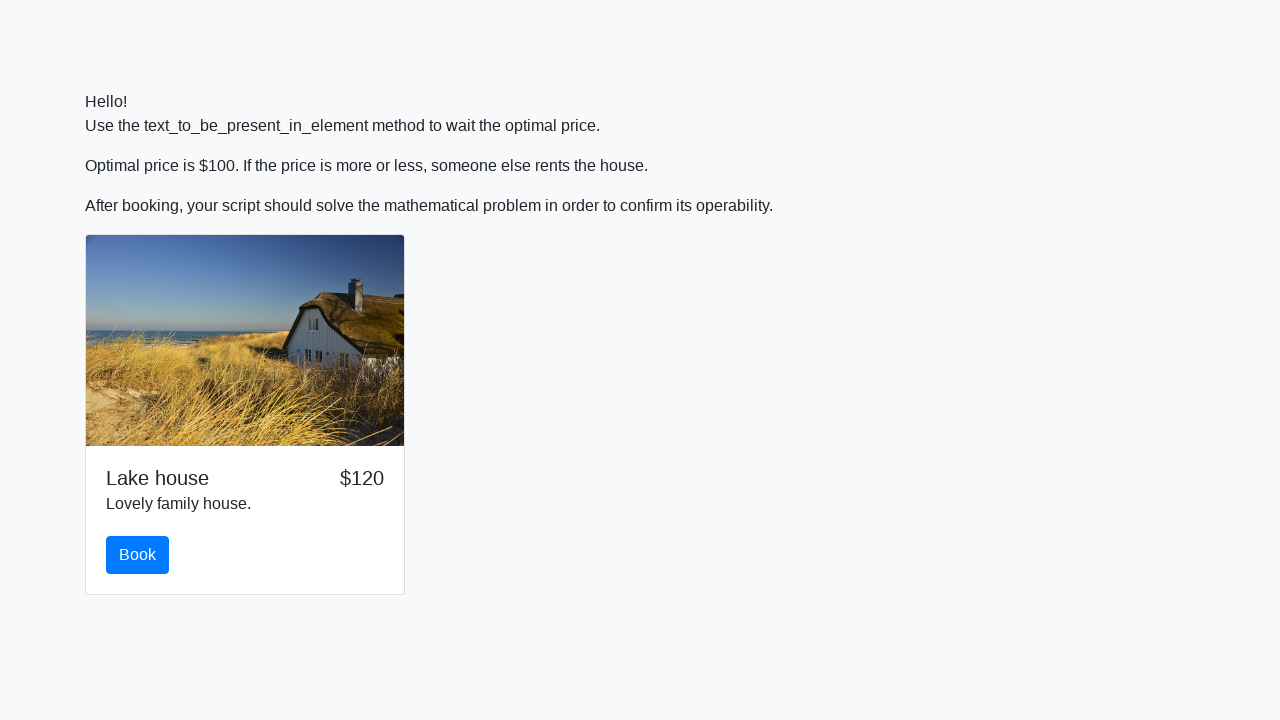